Navigates to a blog page and clicks on a partial link text to open a popup window

Starting URL: http://omayo.blogspot.com/

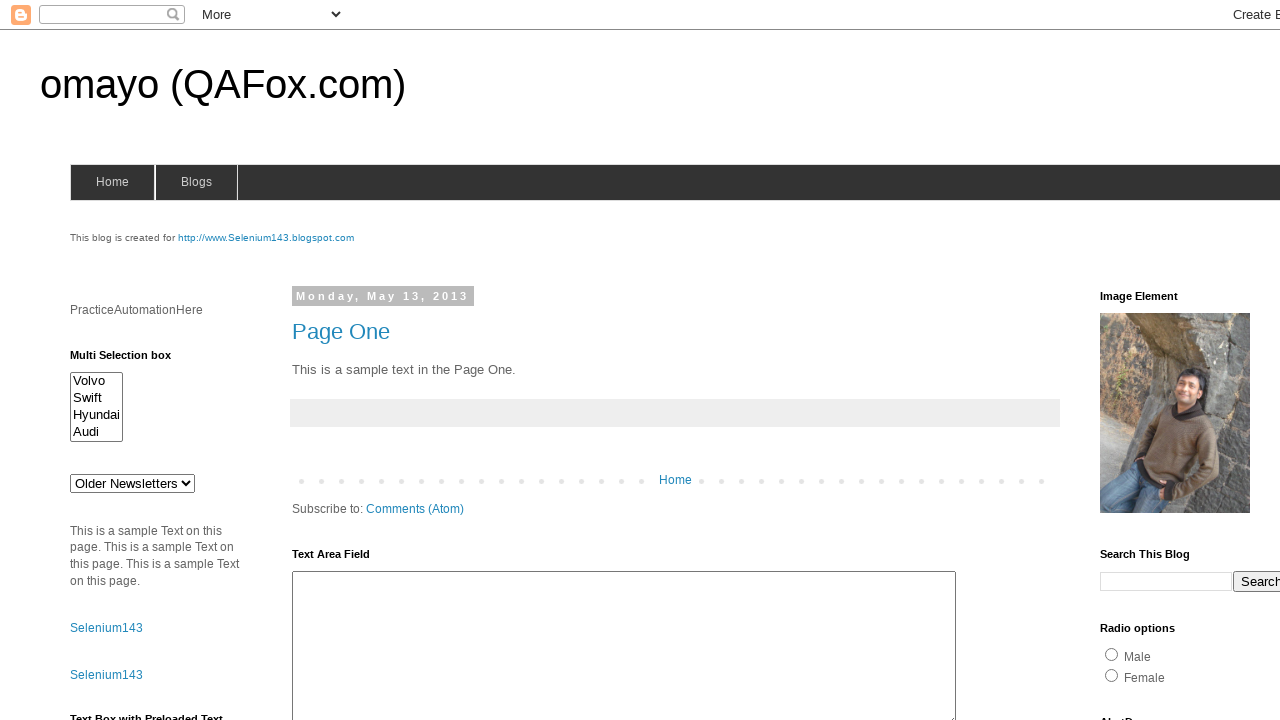

Navigated to blog page at http://omayo.blogspot.com/
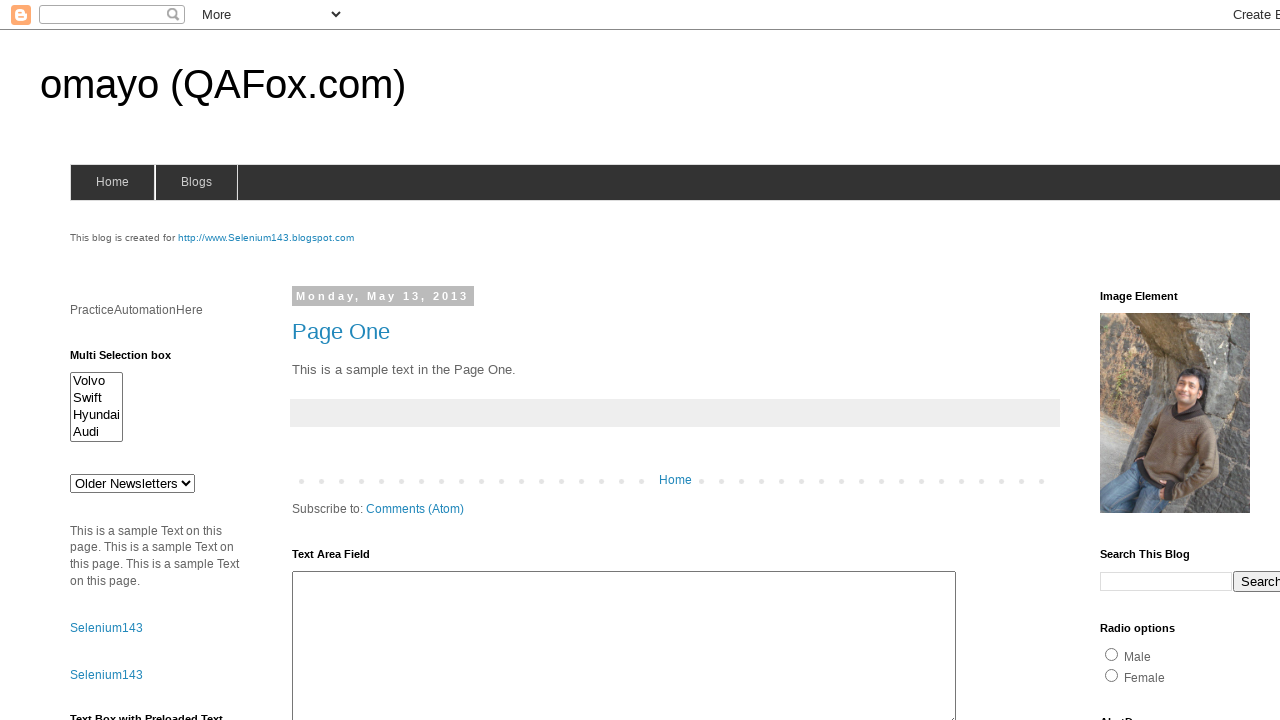

Clicked on partial link text matching 'up window' to open popup window at (132, 360) on text=/.*up window.*/
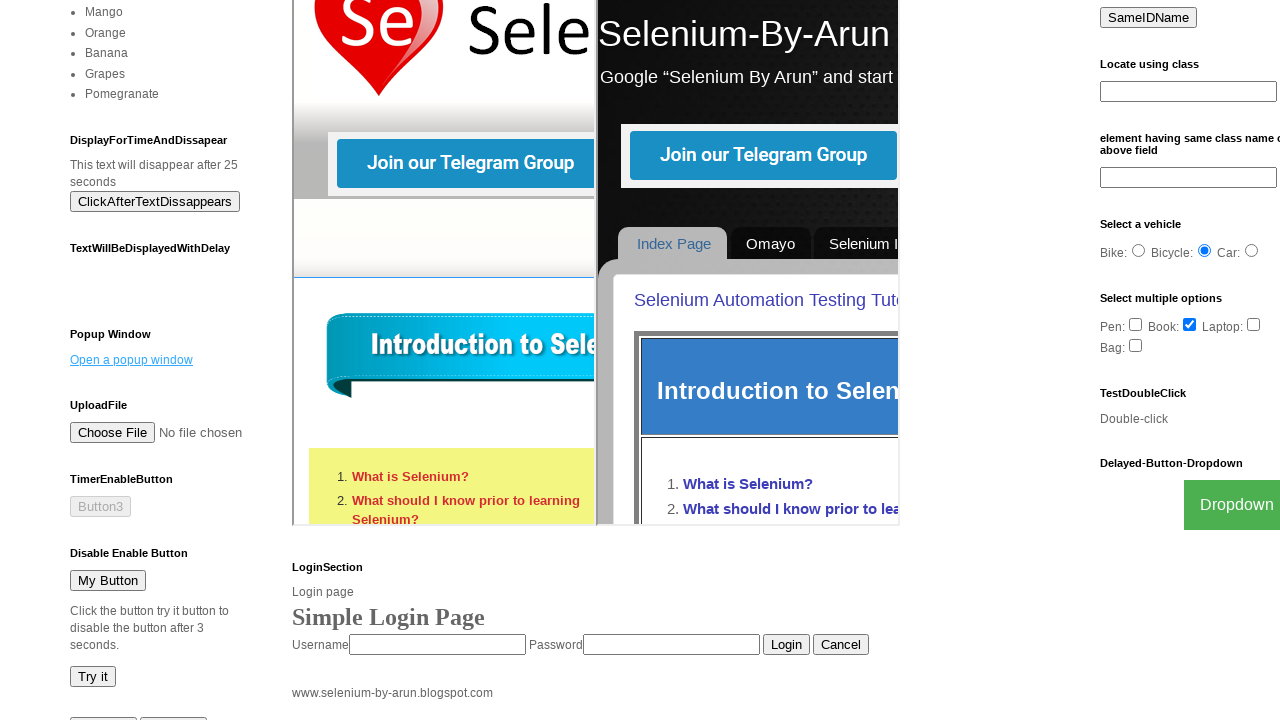

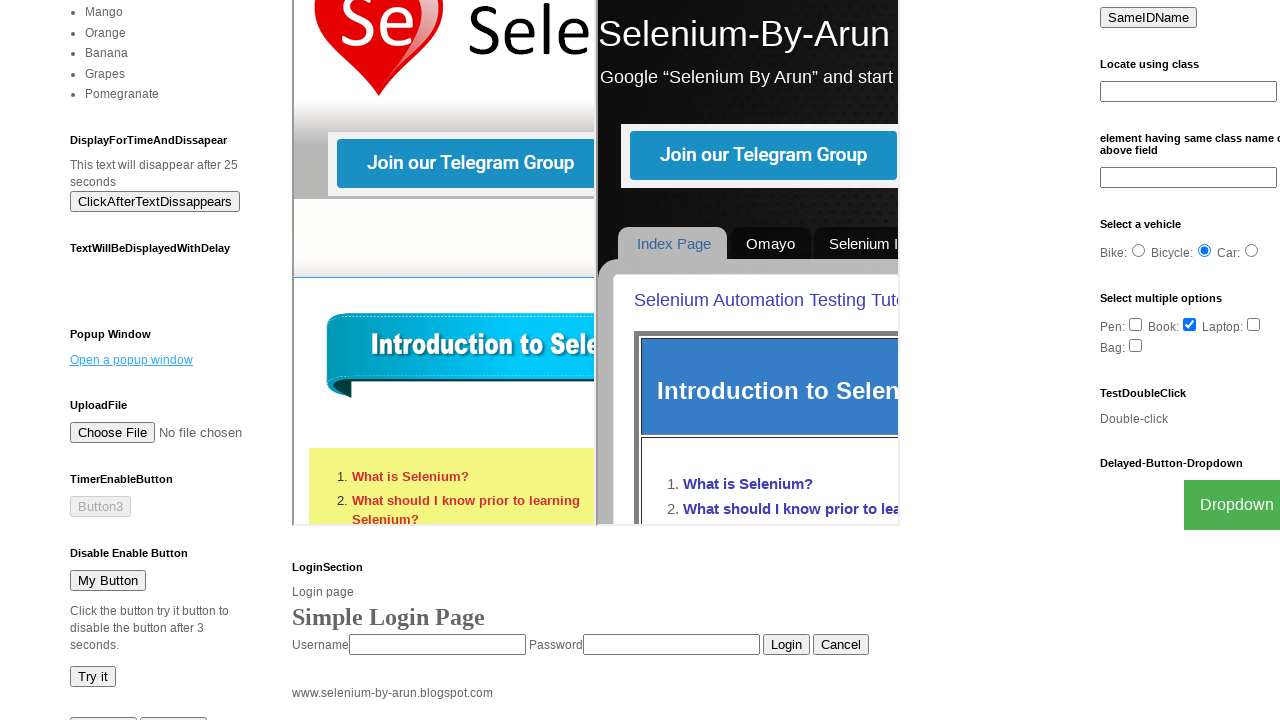